Tests OpenCart search functionality by entering a search query and verifying that all results contain the search term

Starting URL: http://opencart.abstracta.us/

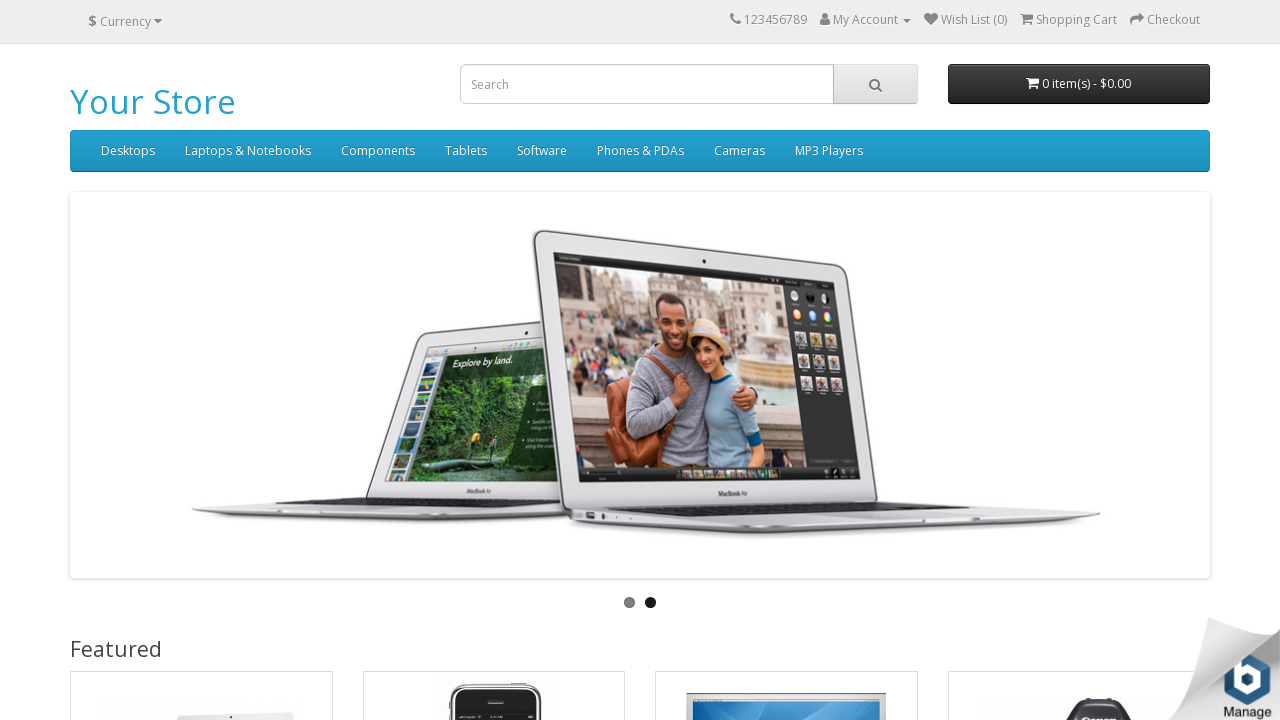

Filled search box with 'macbook' on #search > input
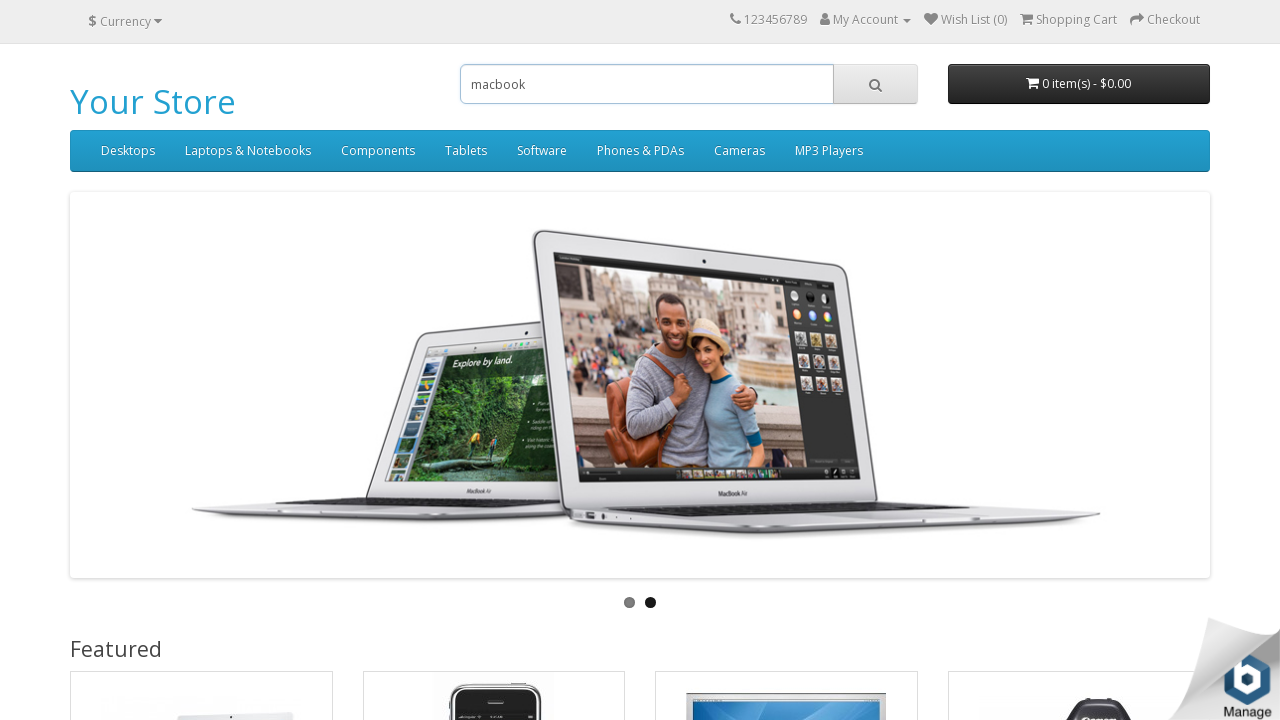

Clicked search button at (875, 84) on #search > span > button
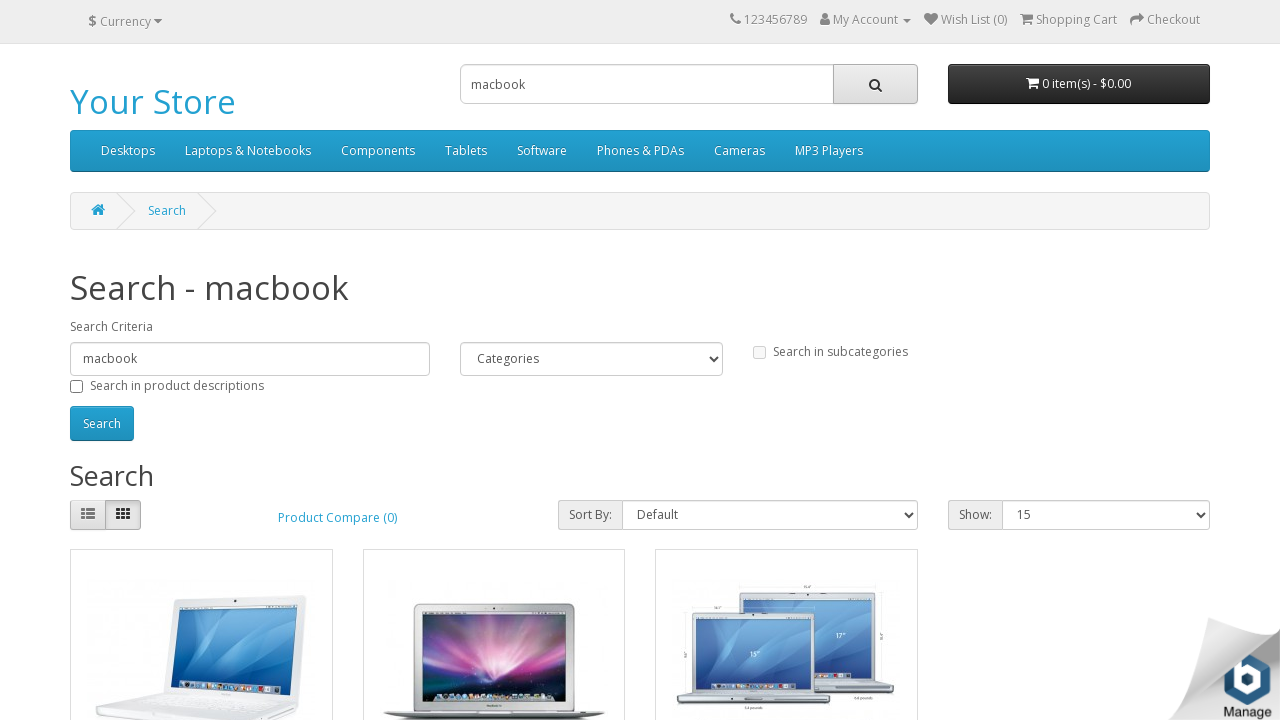

Search results loaded and visible
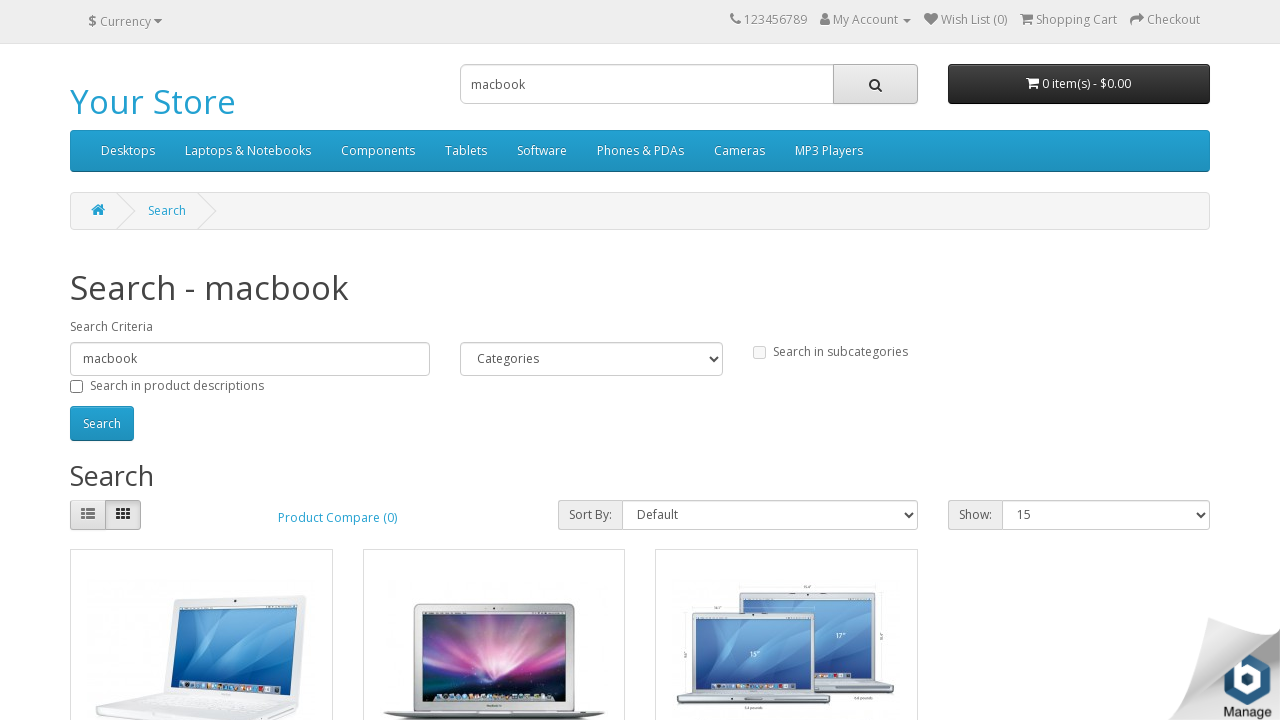

Verified result 'macbook' contains search term 'macbook'
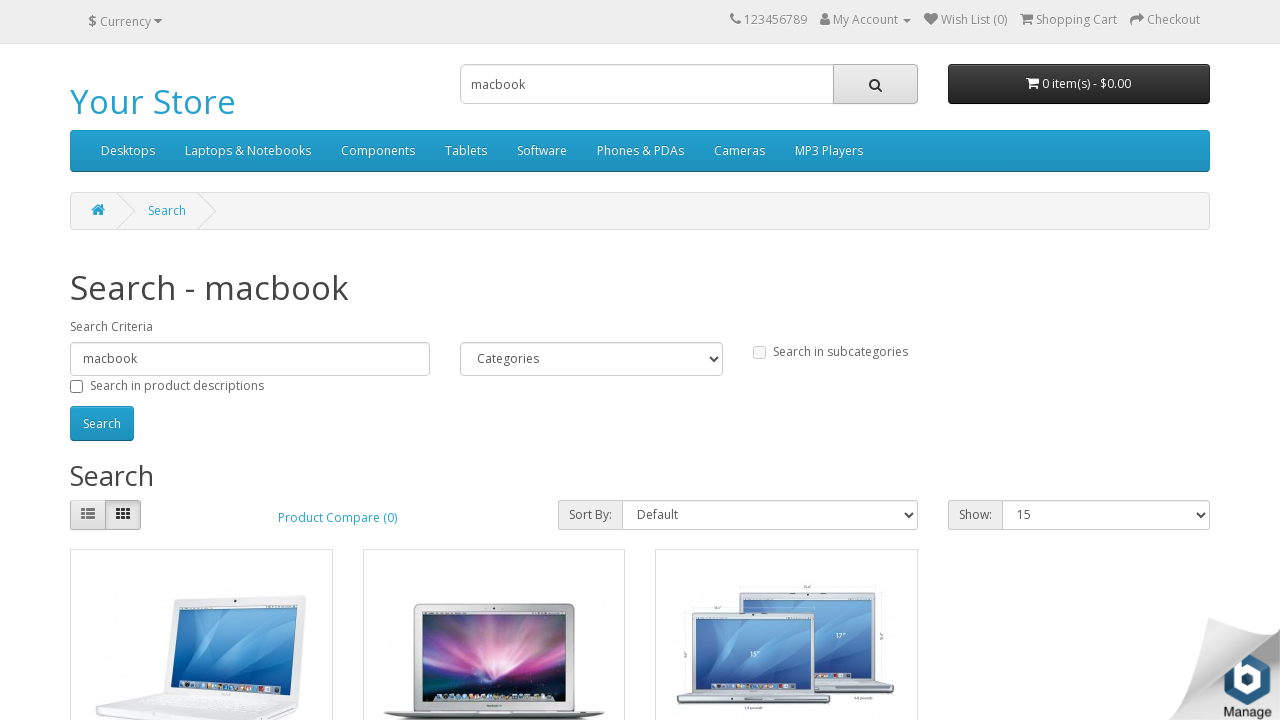

Verified result 'macbook air' contains search term 'macbook'
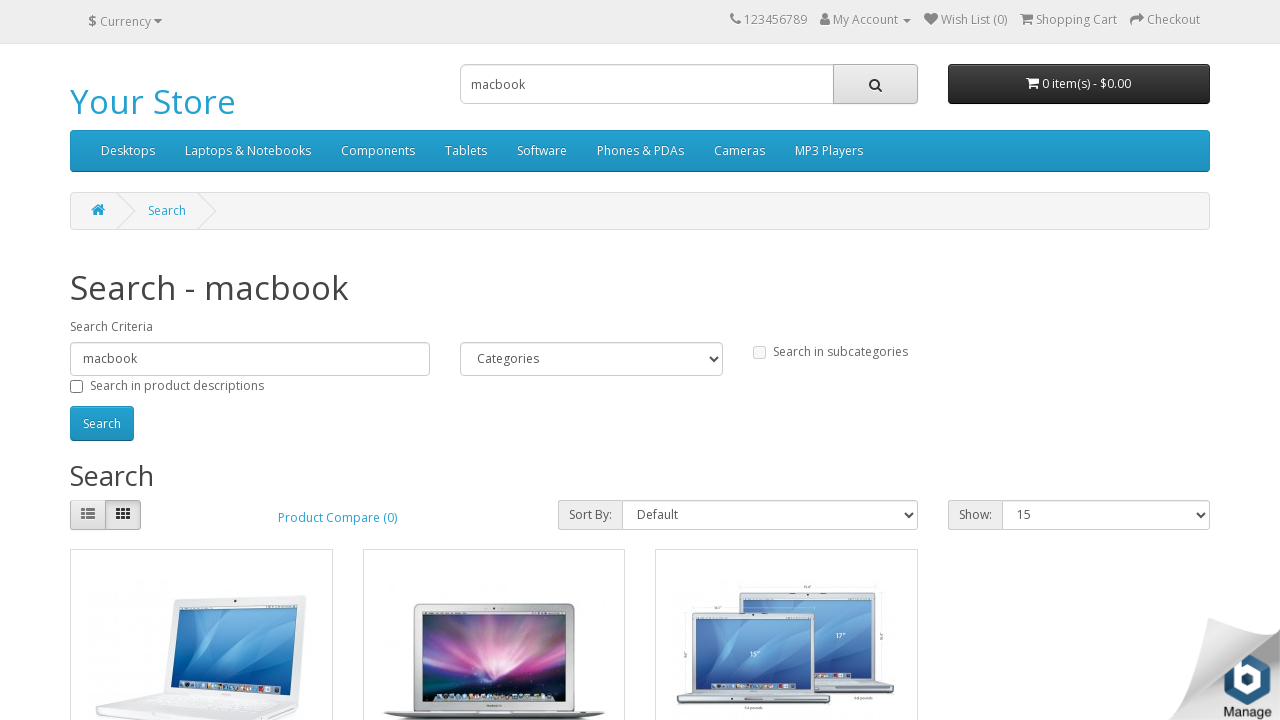

Verified result 'macbook pro' contains search term 'macbook'
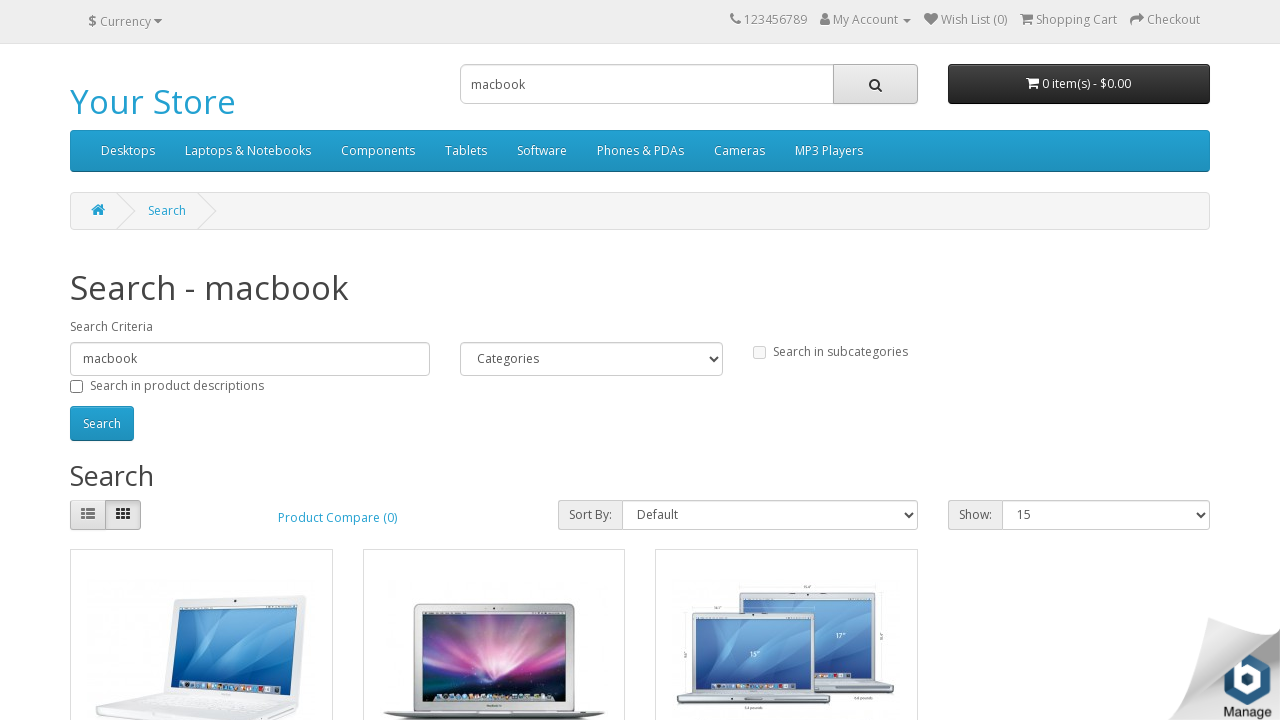

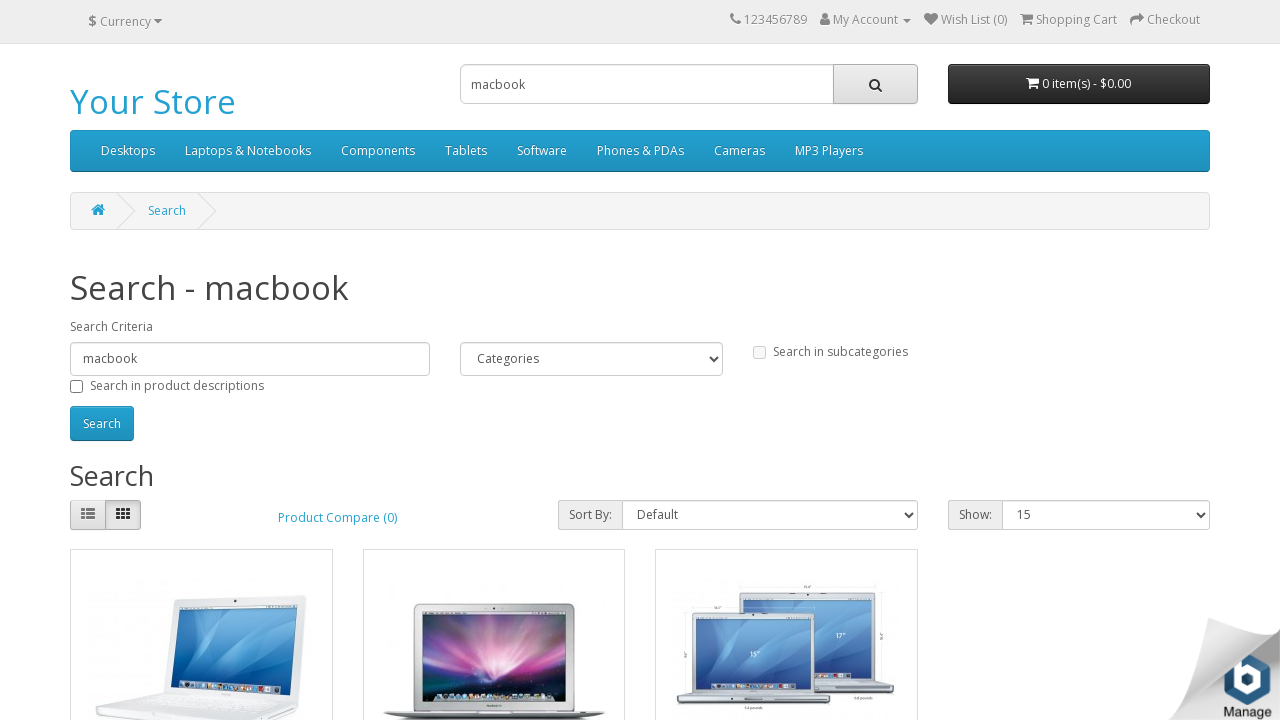